Tests a math challenge form by reading a value from the page, calculating the answer using a logarithmic formula, filling in the result, checking required checkboxes, and submitting the form.

Starting URL: https://suninjuly.github.io/math.html

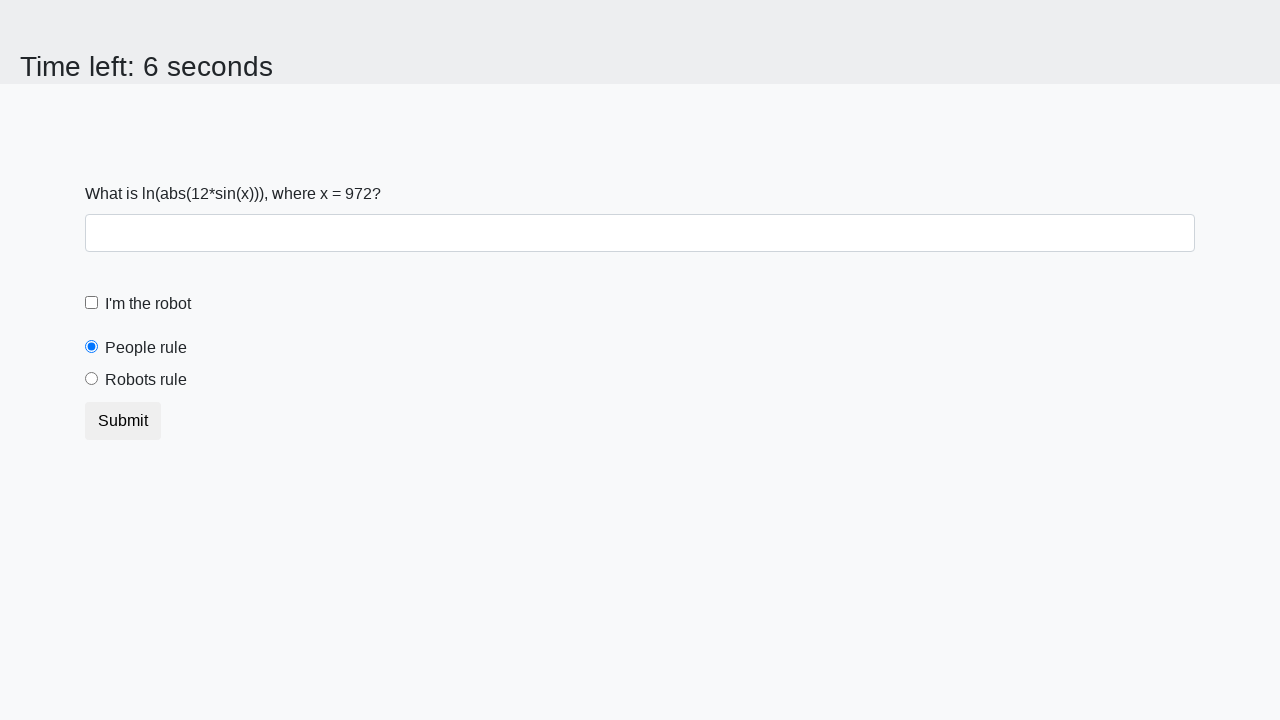

Located and read the x value from the page
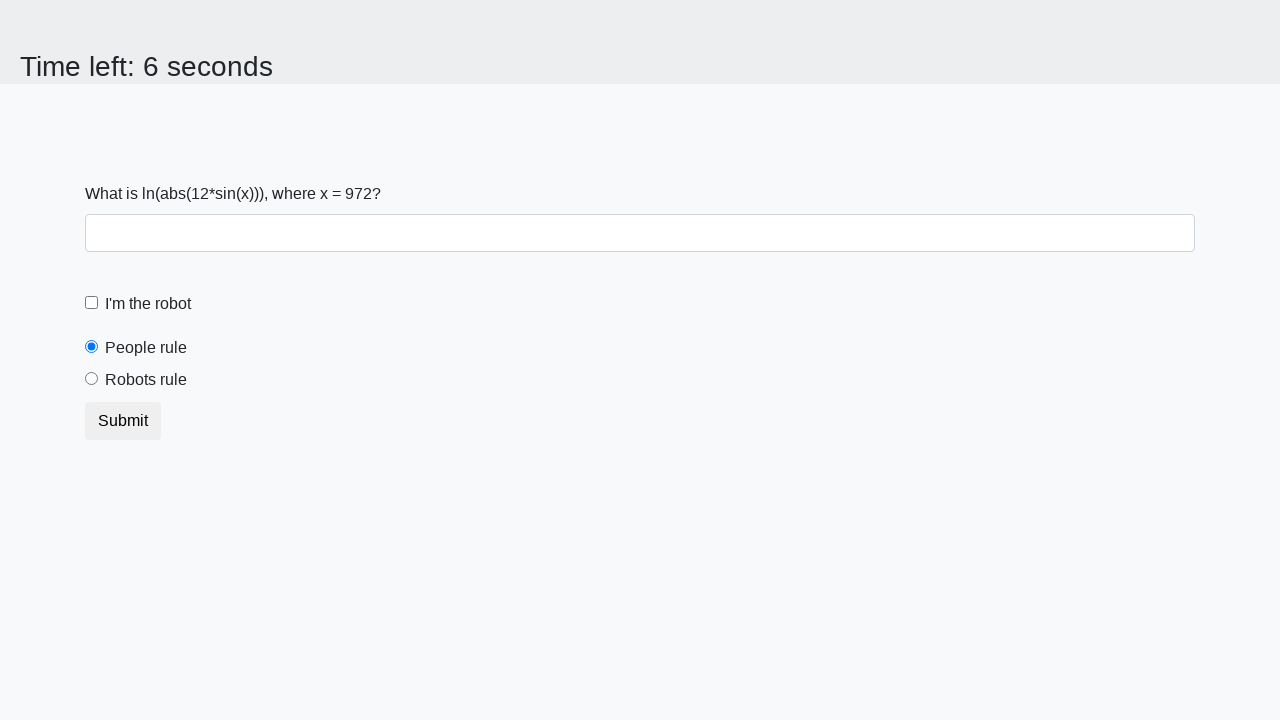

Calculated the answer using logarithmic formula: 2.4318337132406906
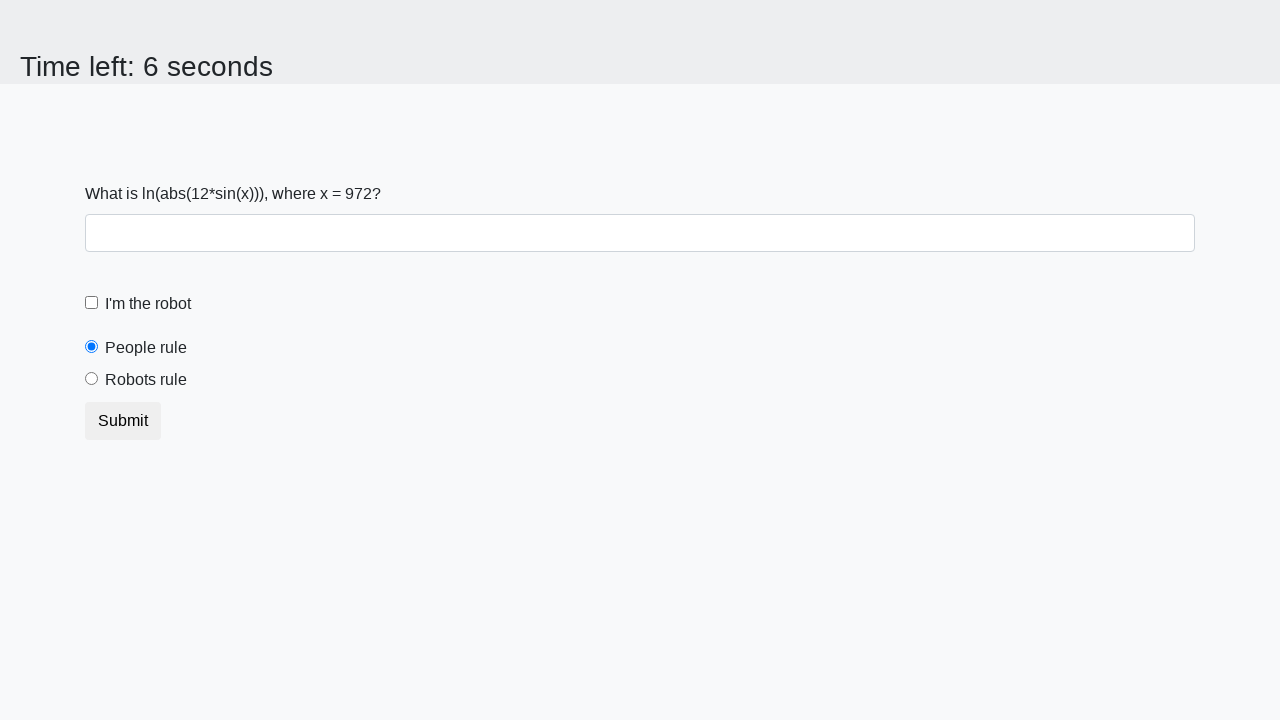

Filled in the calculated answer in the answer field on #answer
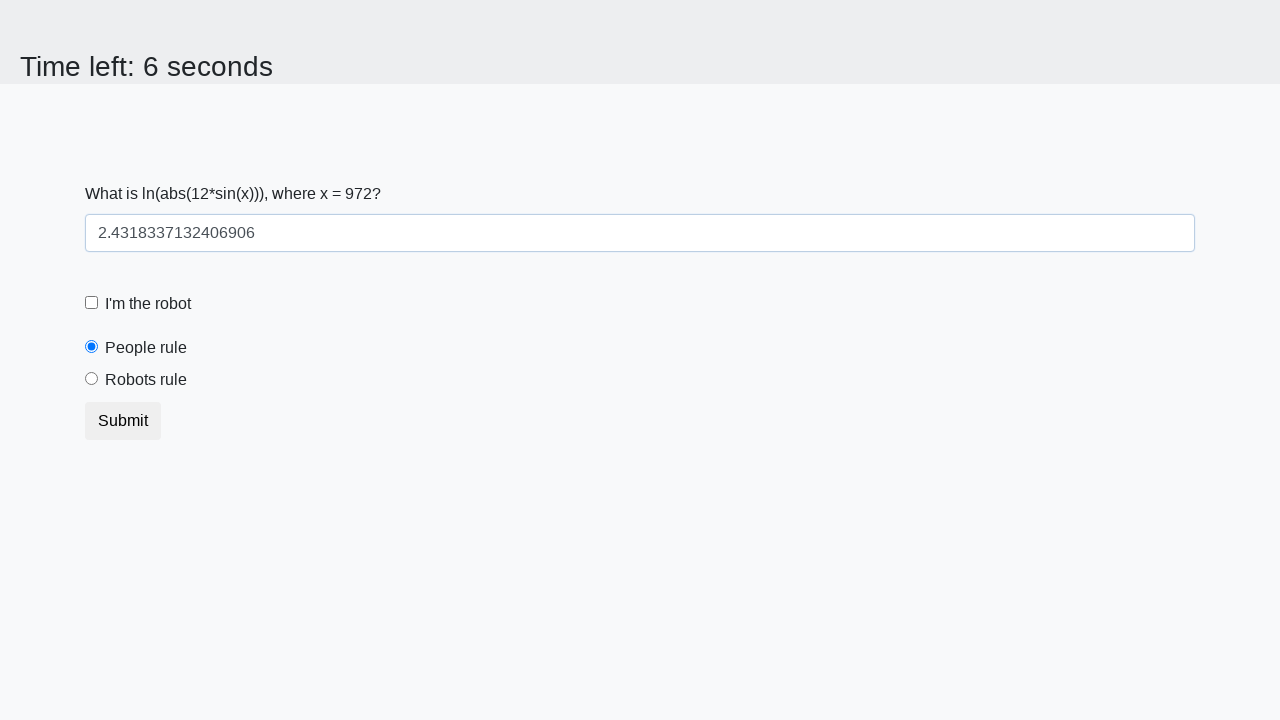

Clicked the first checkbox at (92, 303) on input[type='checkbox']
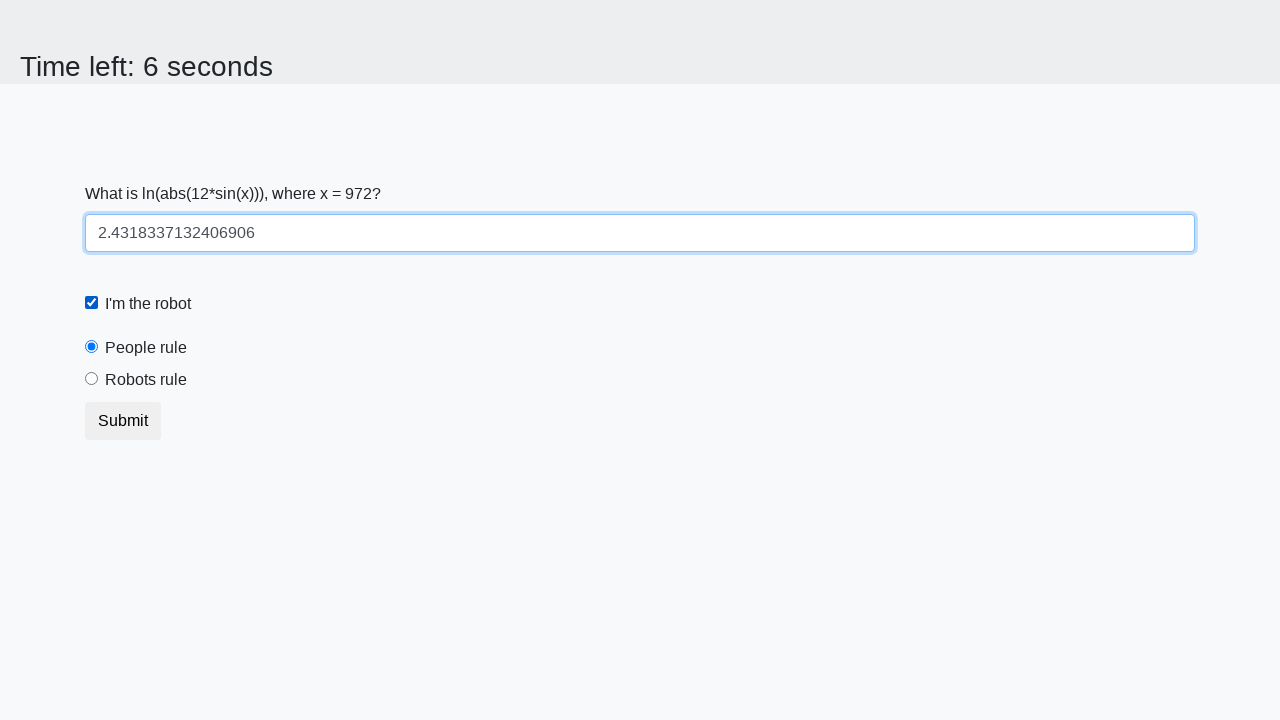

Clicked the robots rule checkbox at (92, 379) on #robotsRule
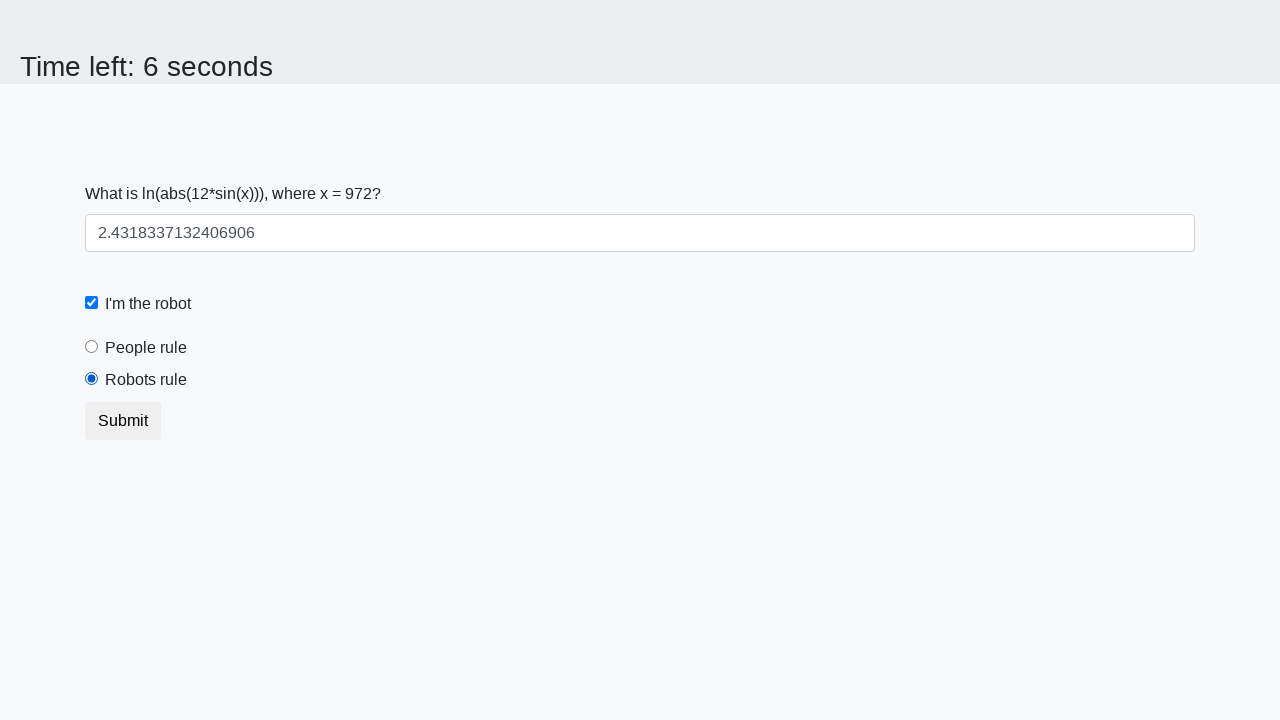

Clicked the submit button to submit the form at (123, 421) on button.btn
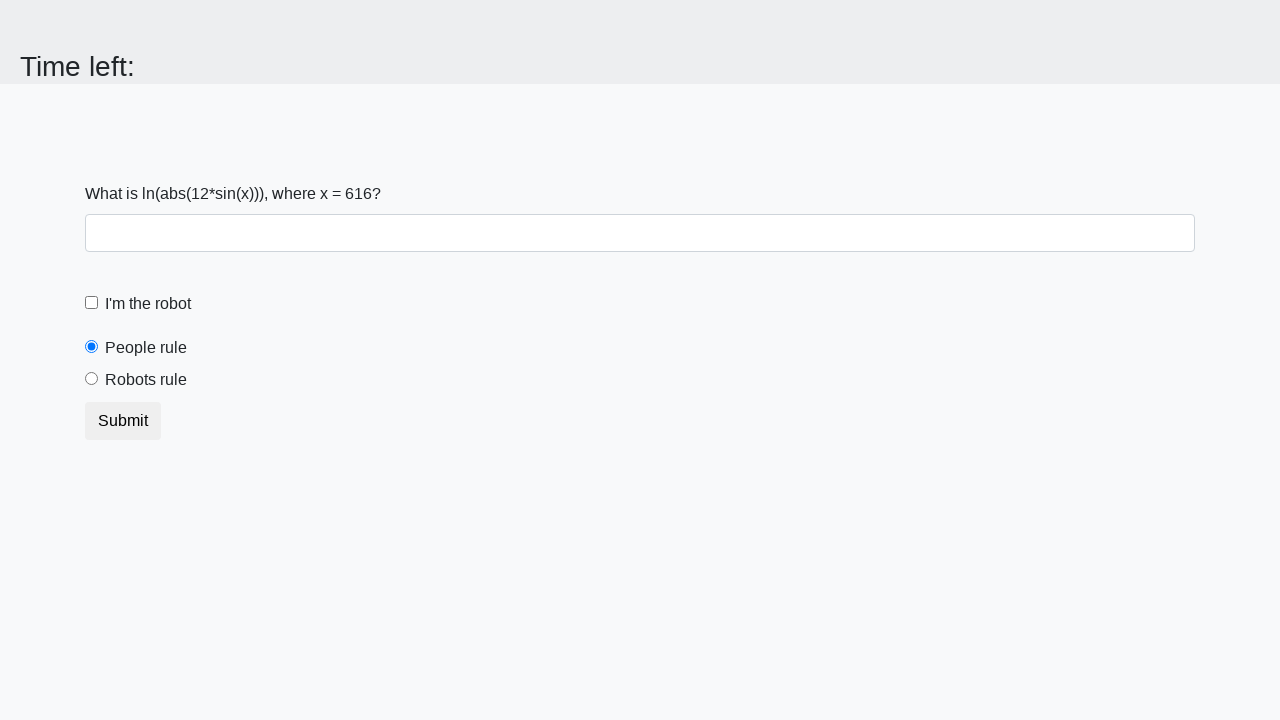

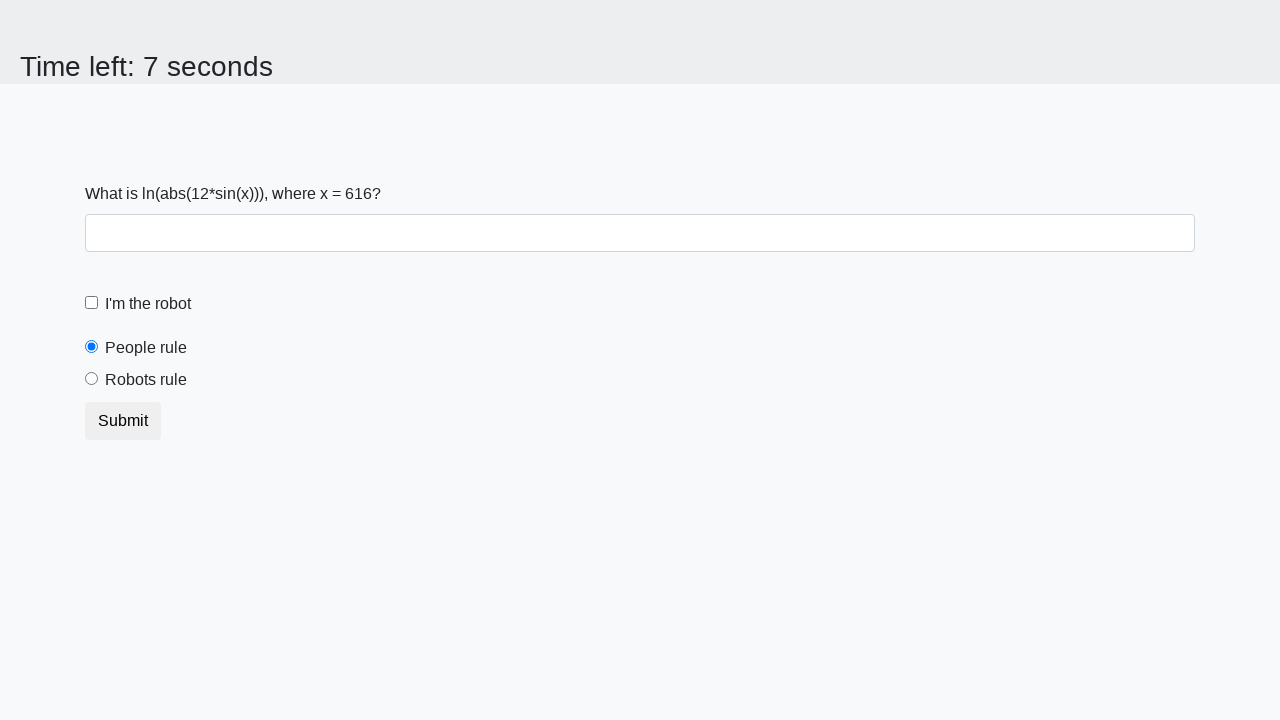